Tests a practice form by filling in various fields including text inputs, radio buttons, checkboxes, date picker, and dropdowns, then submits the form and verifies a modal dialog appears.

Starting URL: https://demoqa.com/automation-practice-form

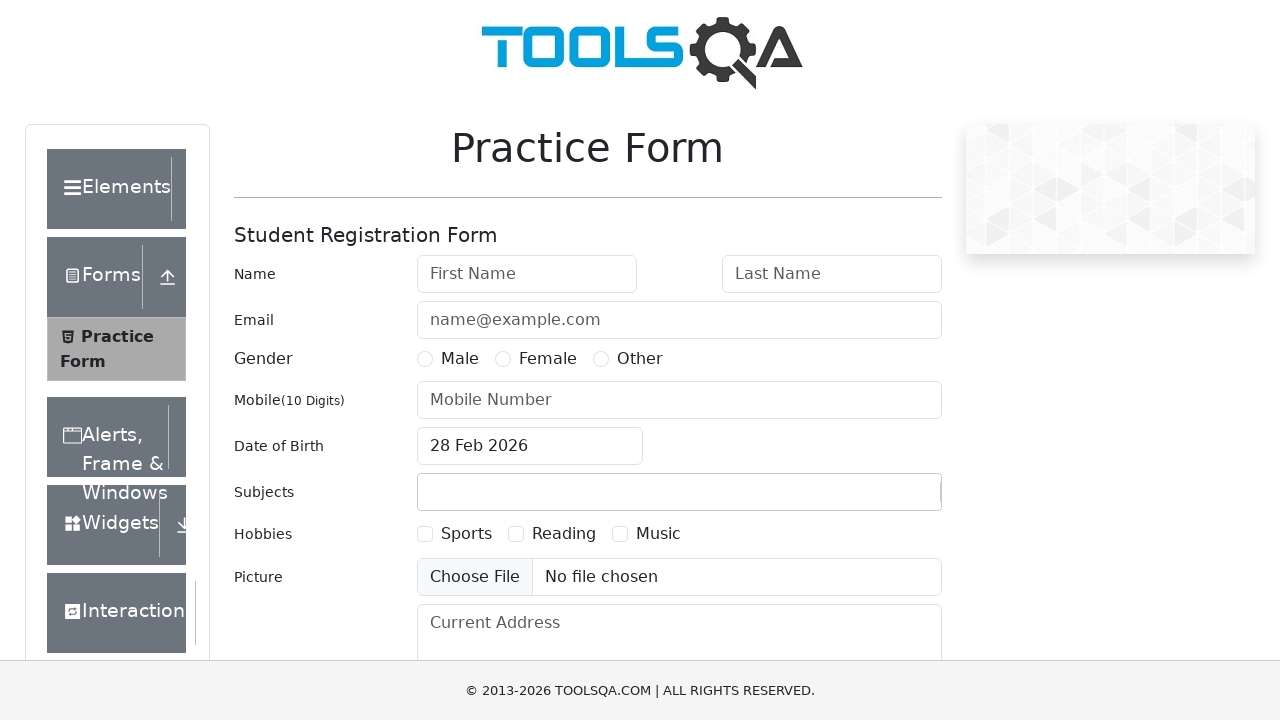

Filled first name field with 'Peter' on xpath=//input[@id="firstName"]
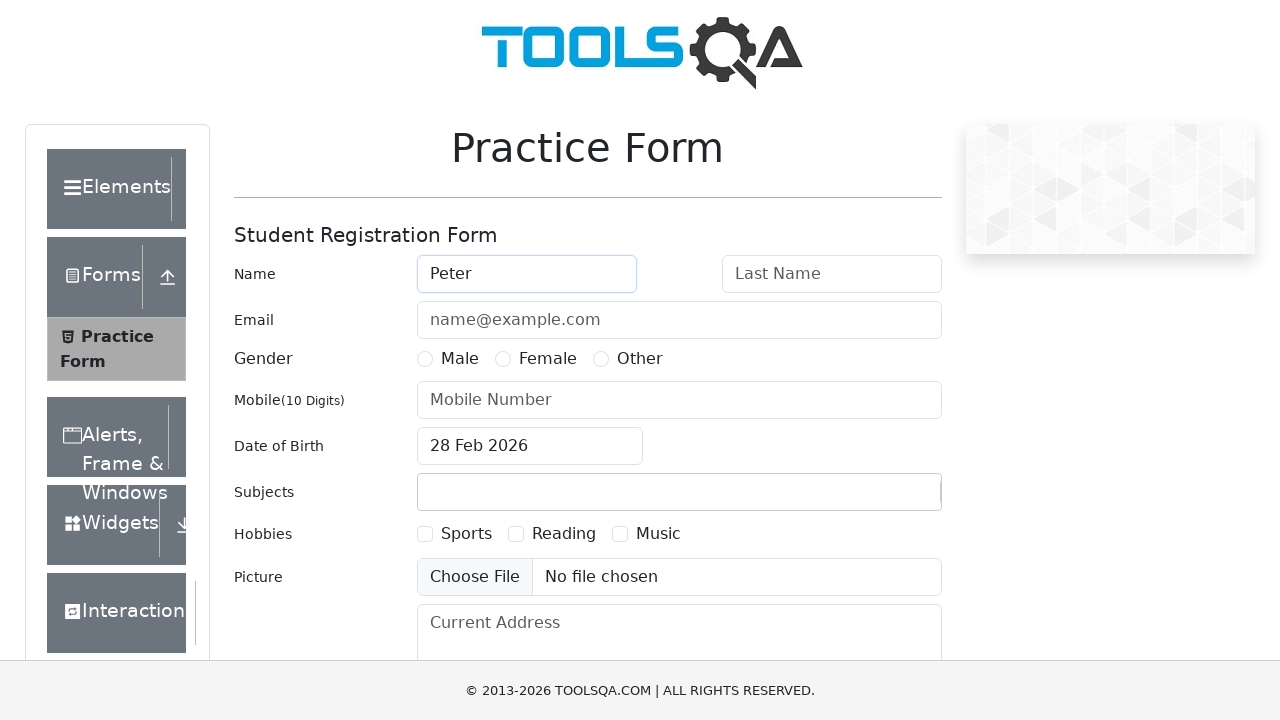

Filled last name field with 'Parker' on internal:attr=[placeholder="Last Name"i]
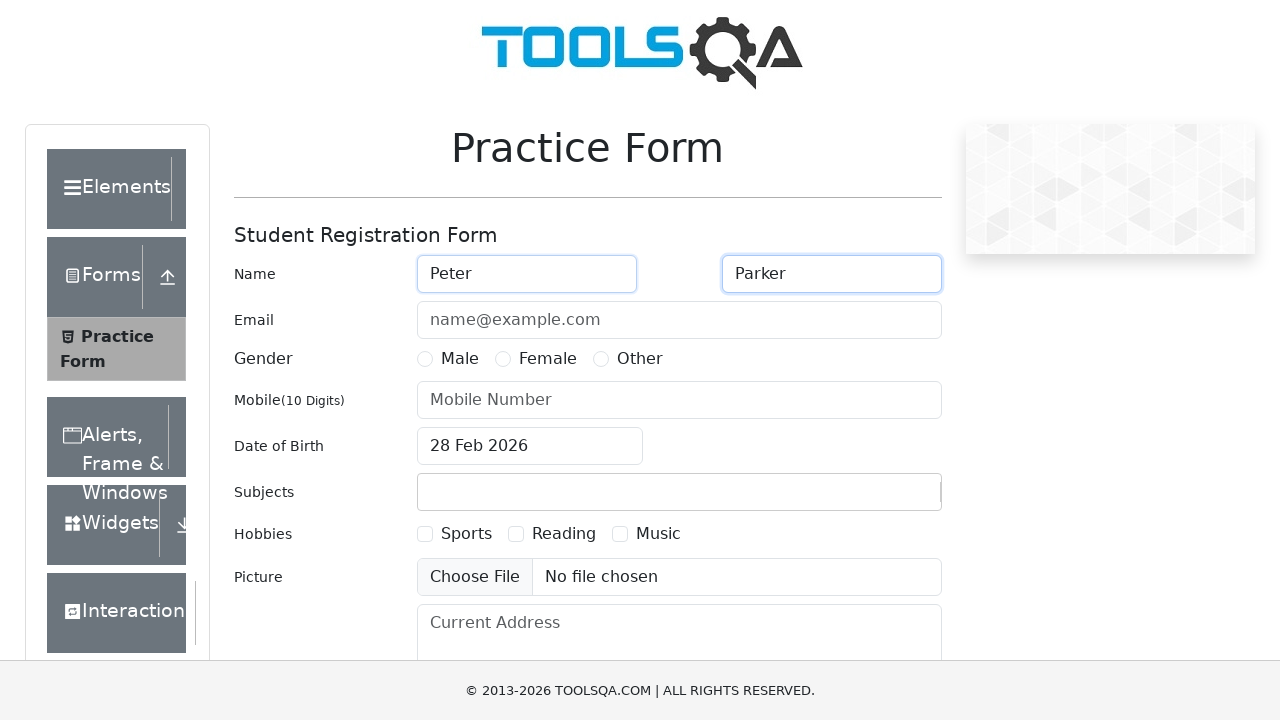

Filled email field with 'avengers@assemble.com' on internal:attr=[placeholder="name@example.com"i]
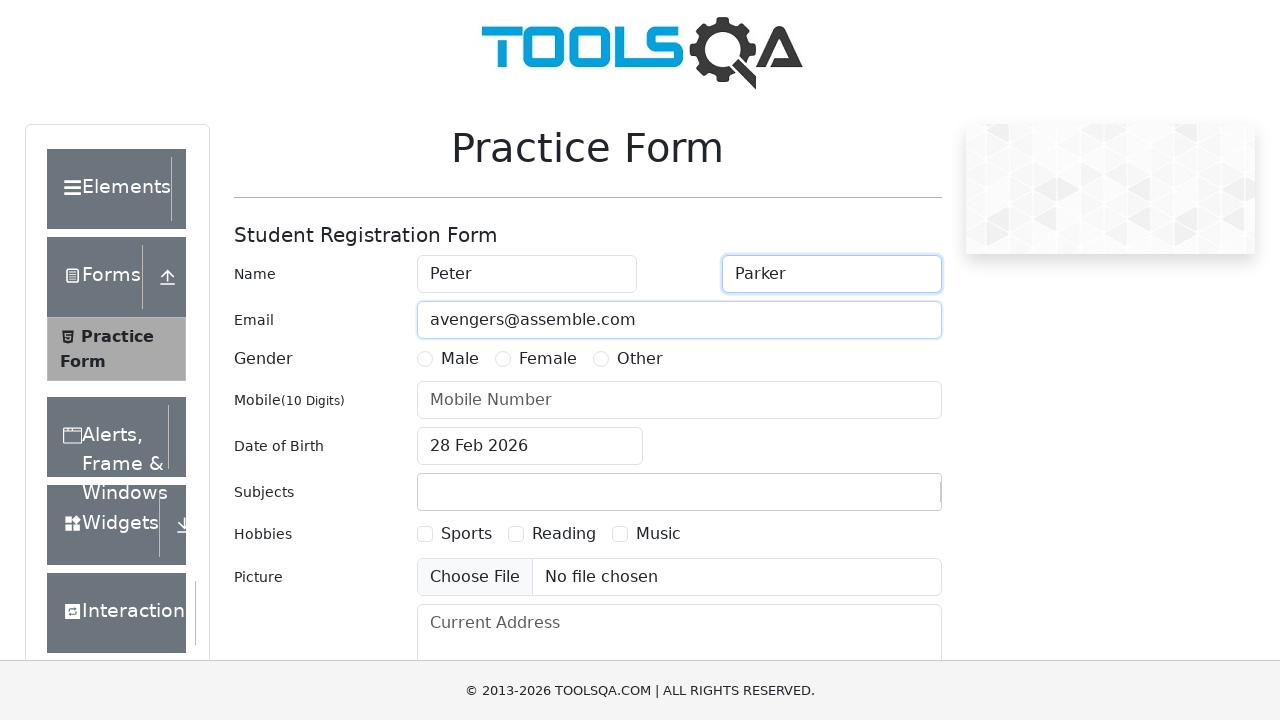

Selected 'Male' radio button for gender at (425, 359) on internal:label="Male"s
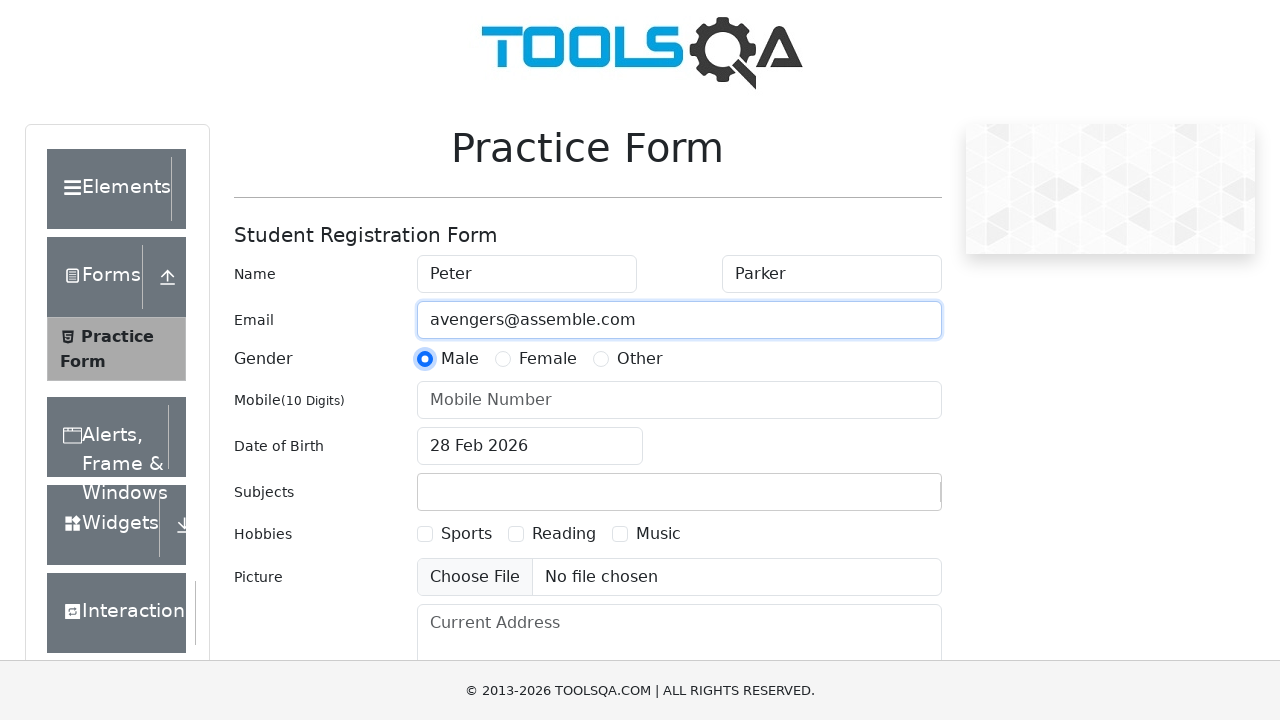

Filled phone number field with '5555555555' on internal:attr=[placeholder="Mobile Number"i]
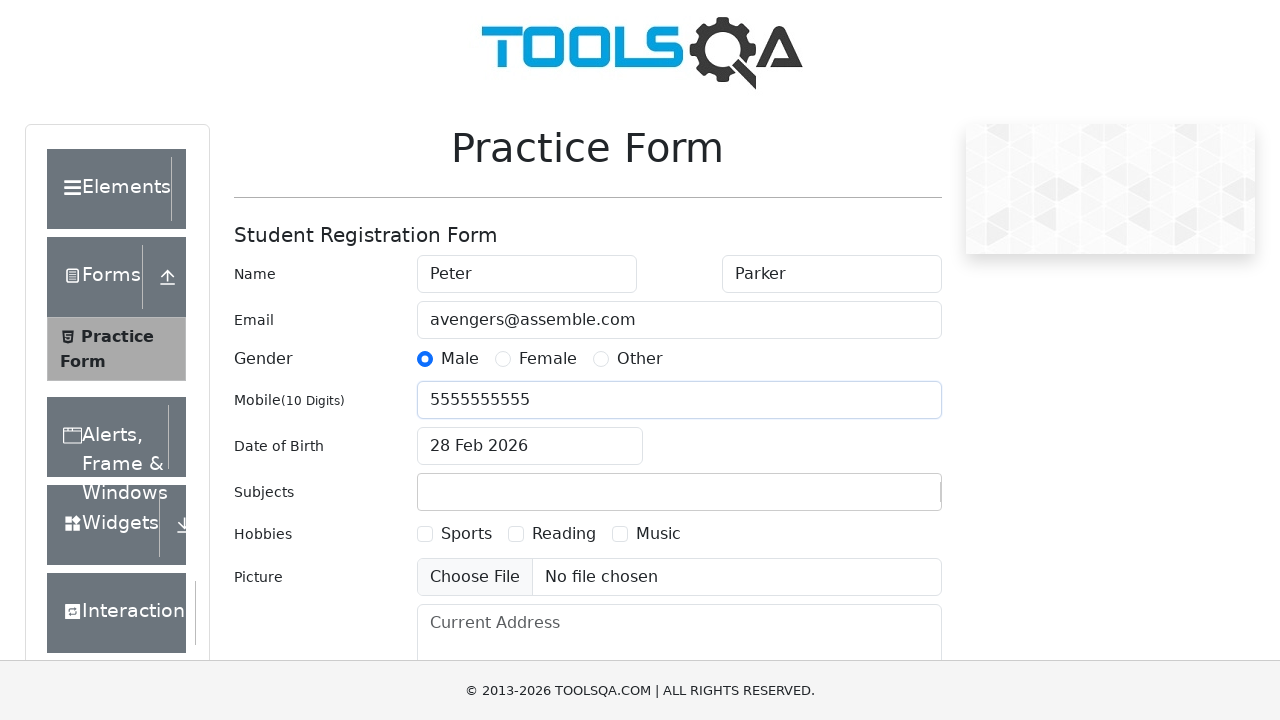

Filled date of birth field with '04/03/2023' on input#dateOfBirthInput
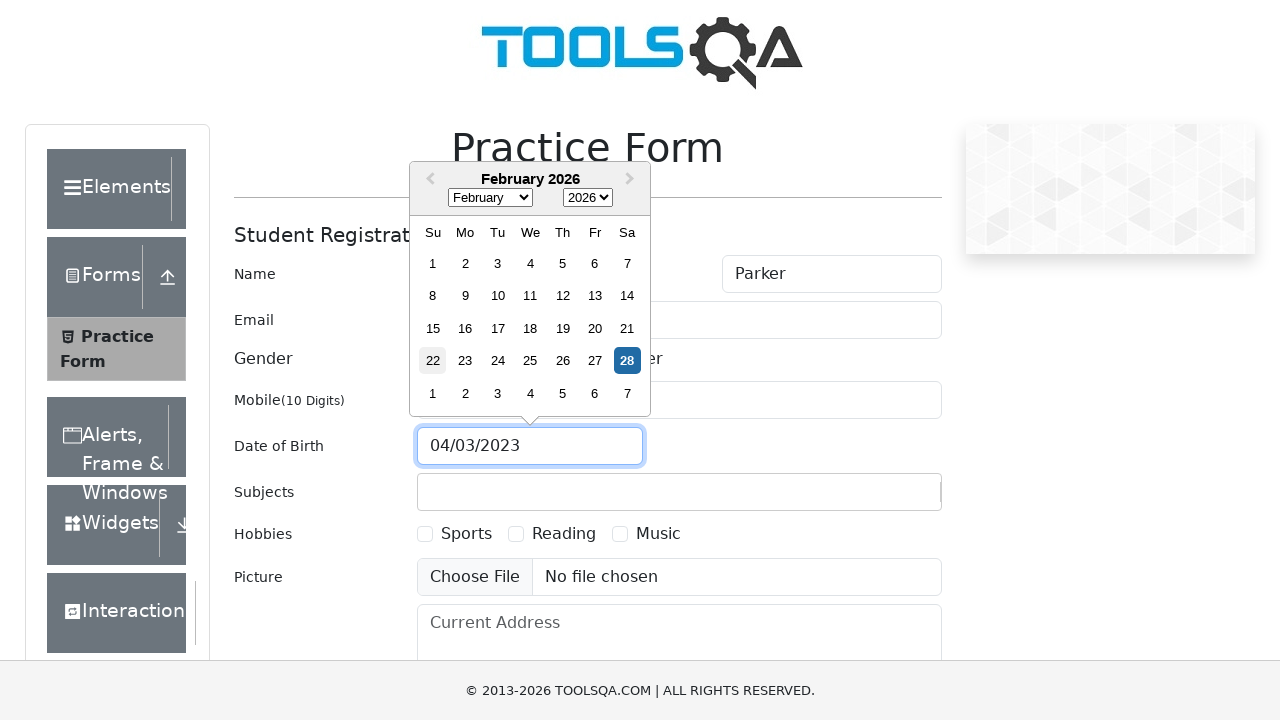

Pressed Enter to confirm date of birth on input#dateOfBirthInput
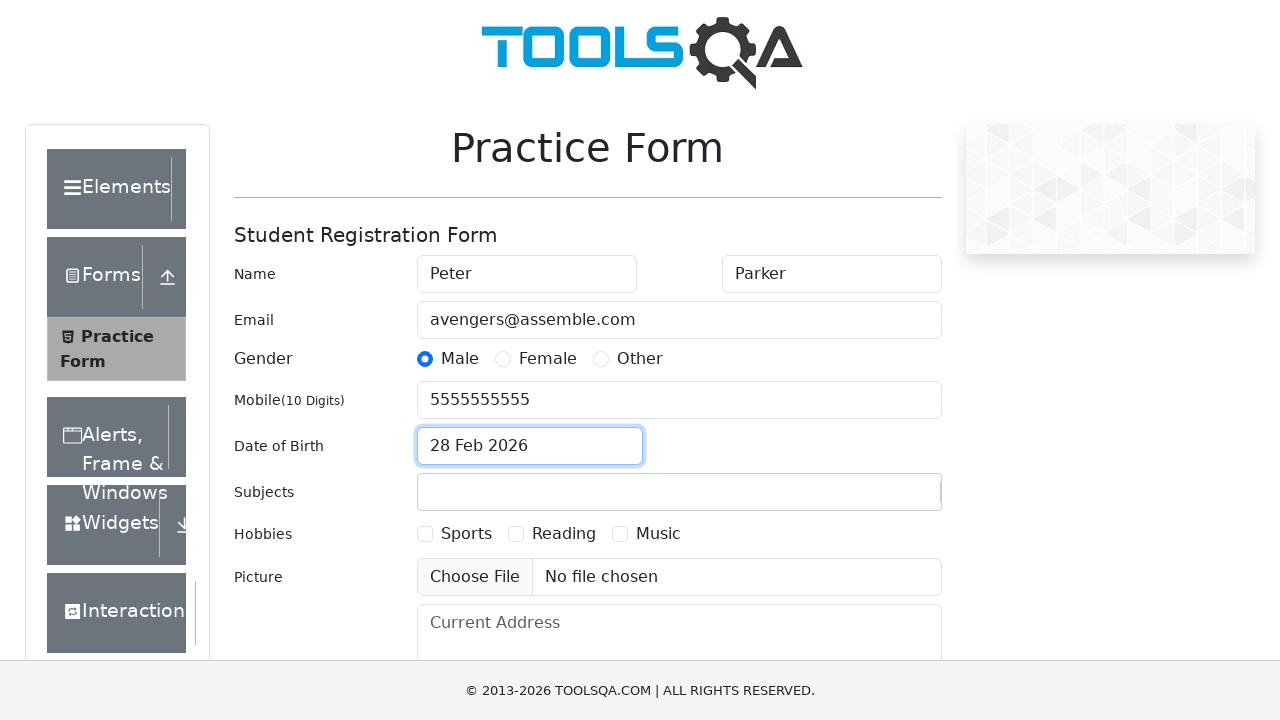

Filled subjects field with 'Math' on input#subjectsInput
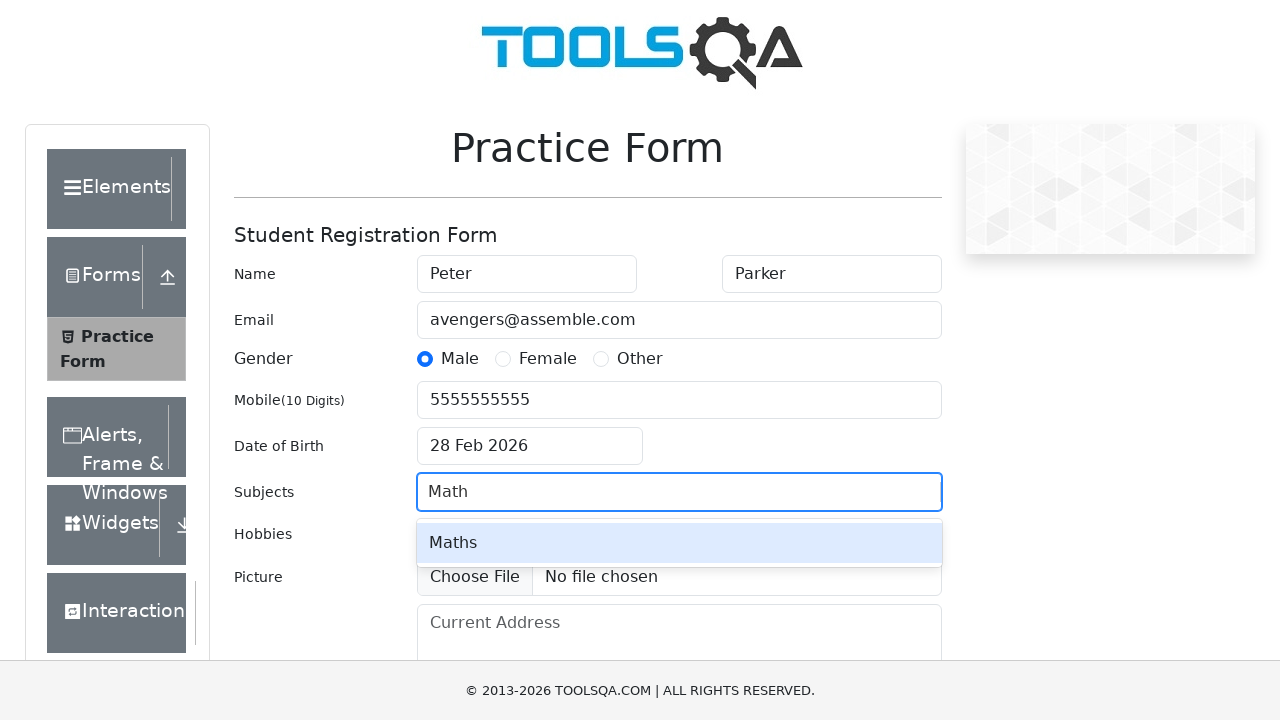

Pressed Enter to confirm subject entry on input#subjectsInput
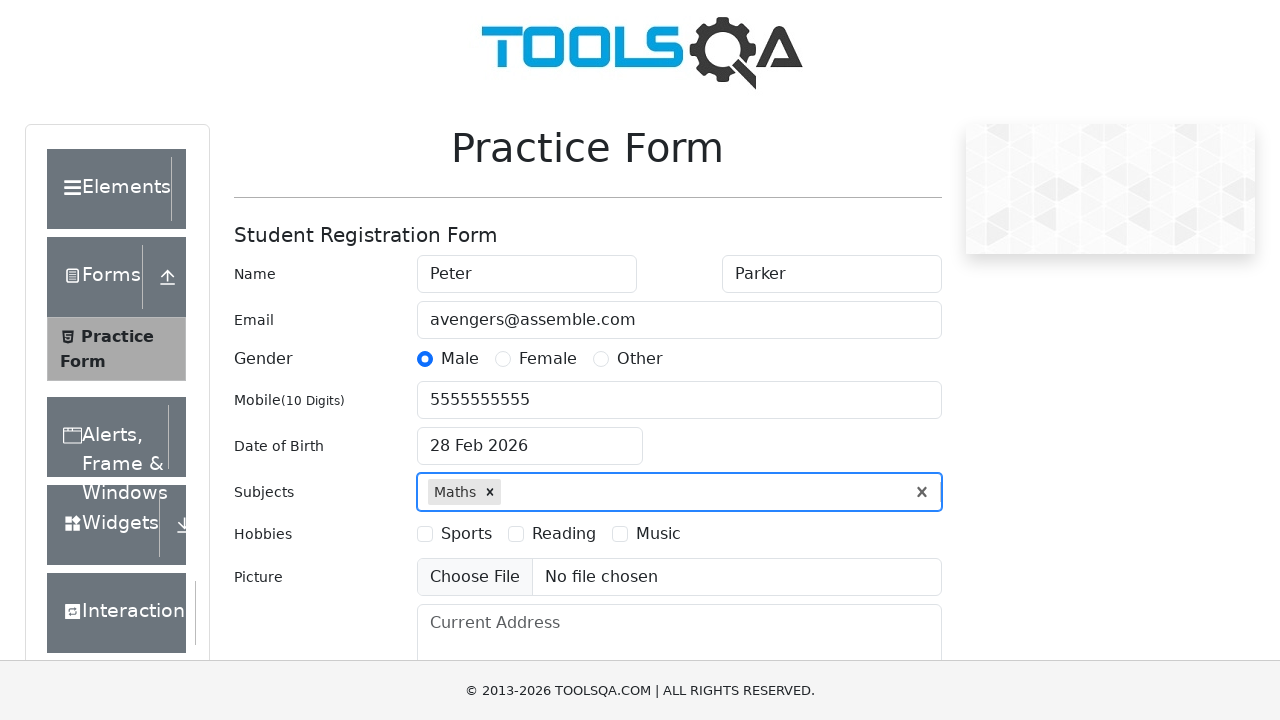

Checked 'Sports' hobby checkbox at (425, 534) on internal:label="Sports"i
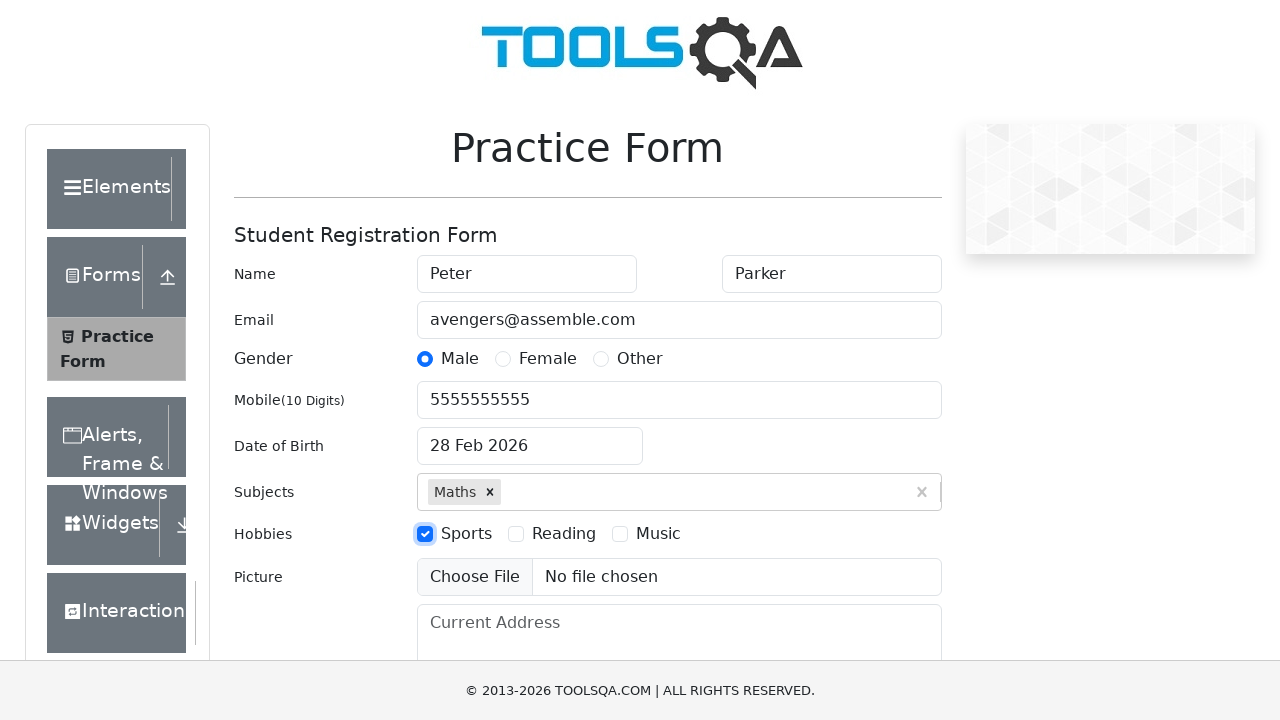

Clicked on state dropdown to open it at (430, 437) on input#react-select-3-input
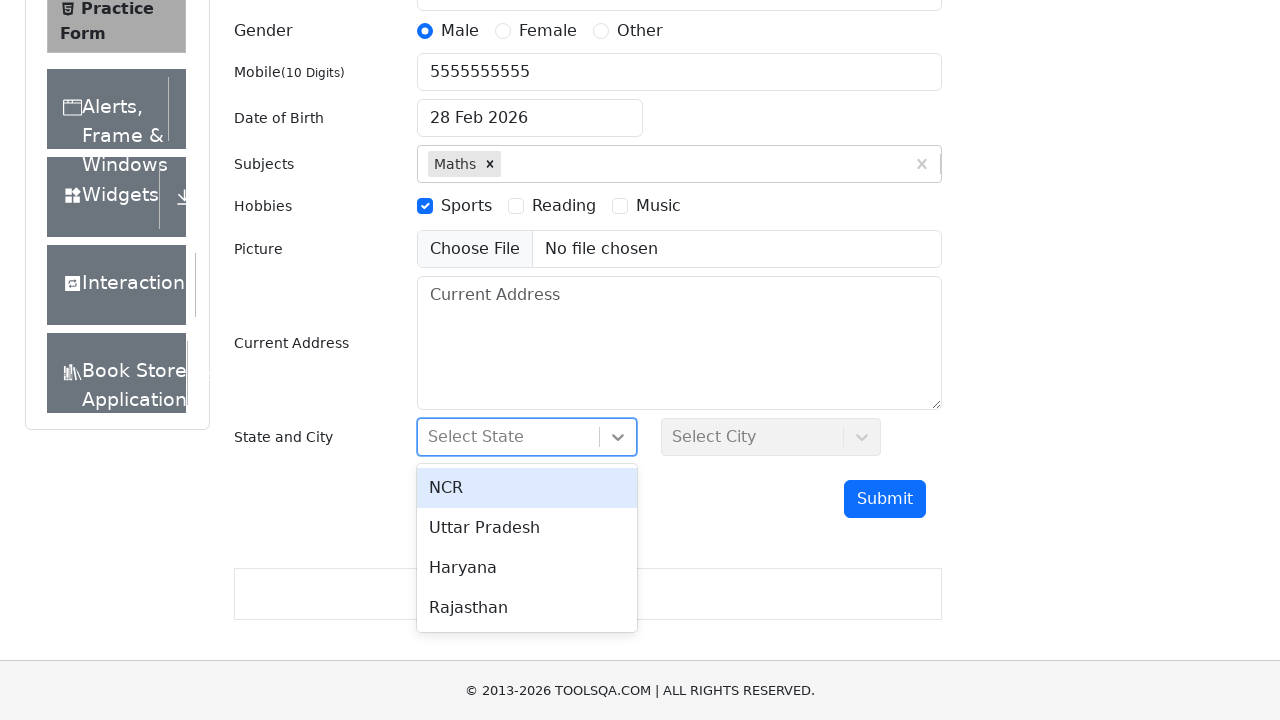

Pressed Enter to select state from dropdown on input#react-select-3-input
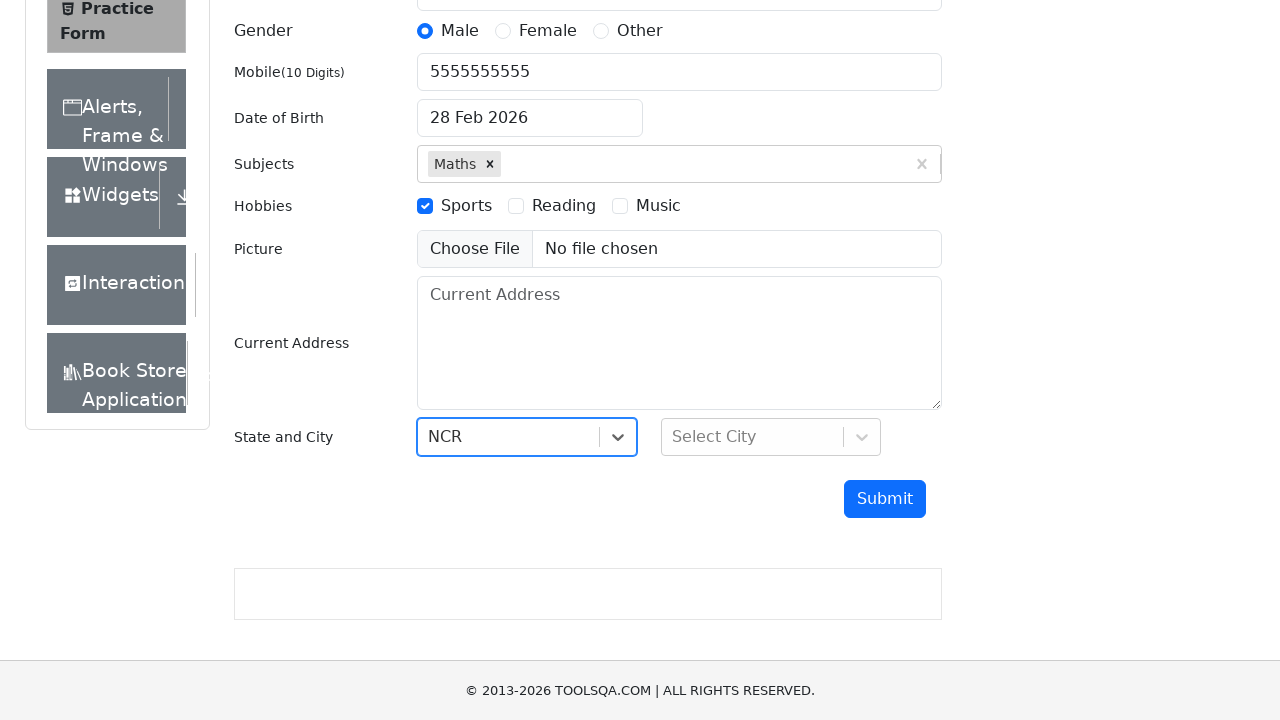

Hovered over submit button at (885, 499) on internal:role=button[name="Submit"i]
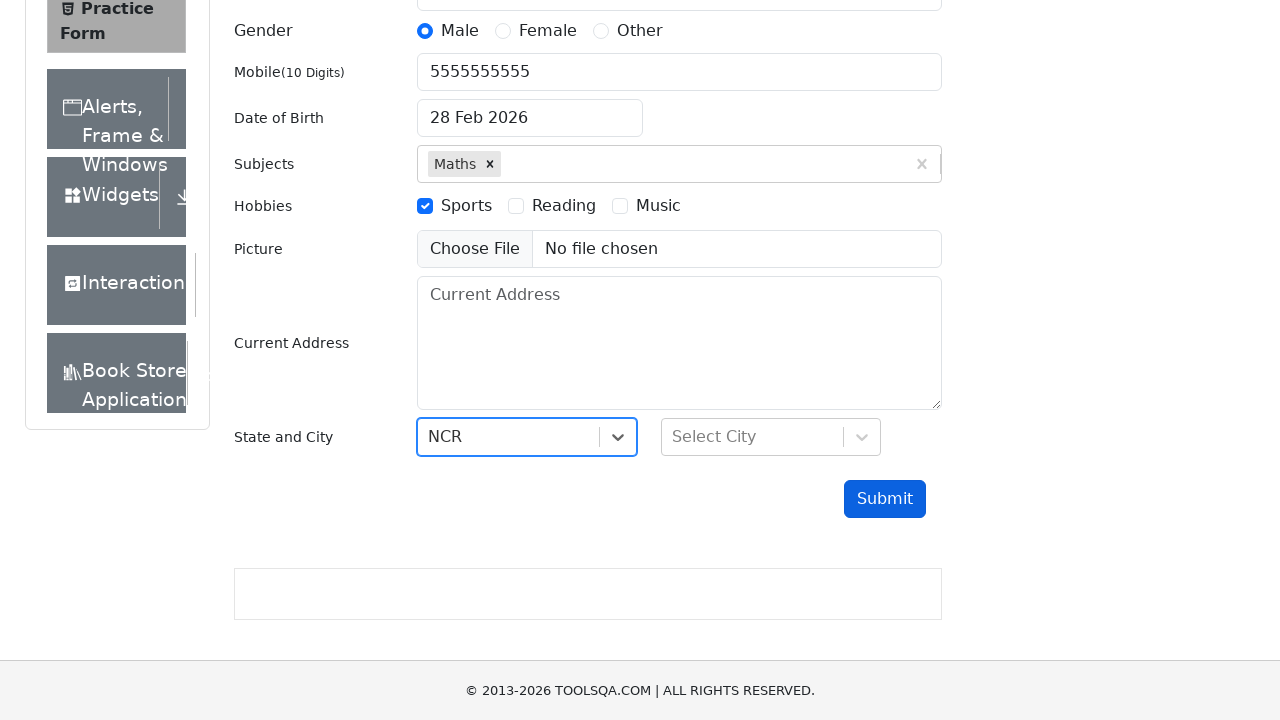

Clicked submit button to submit the form at (885, 499) on internal:role=button[name="Submit"i]
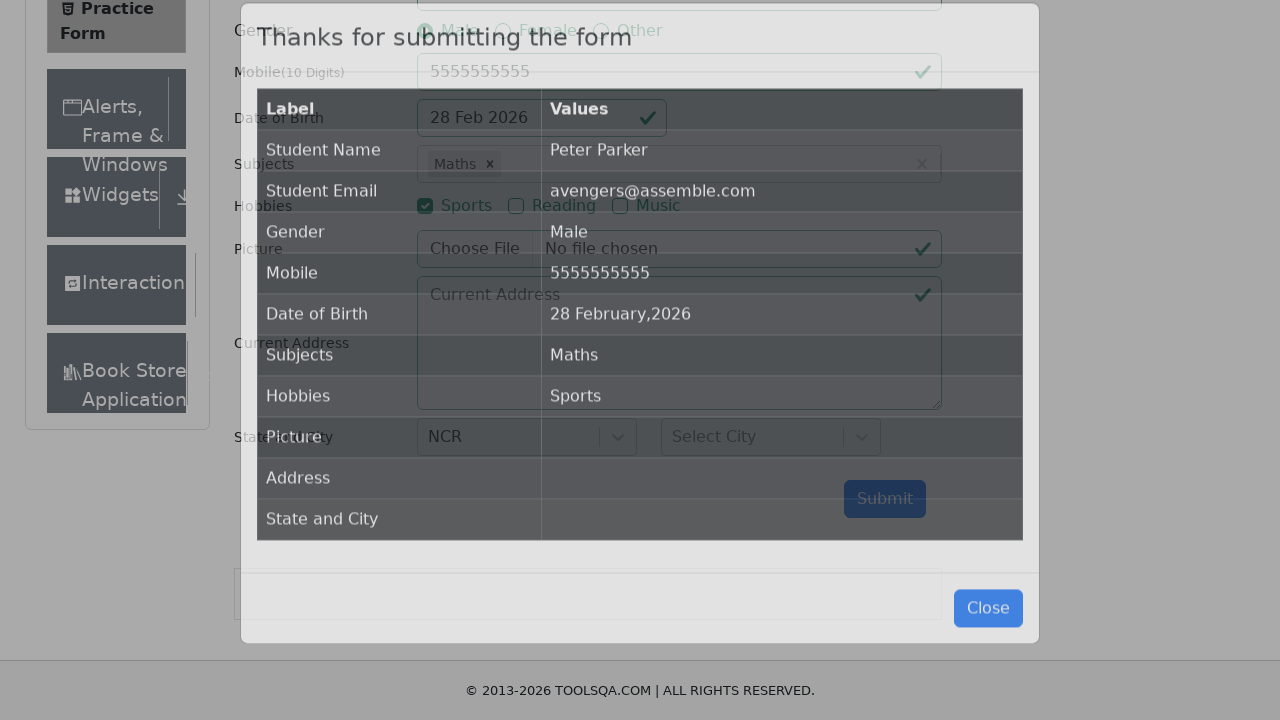

Modal dialog appeared confirming successful form submission
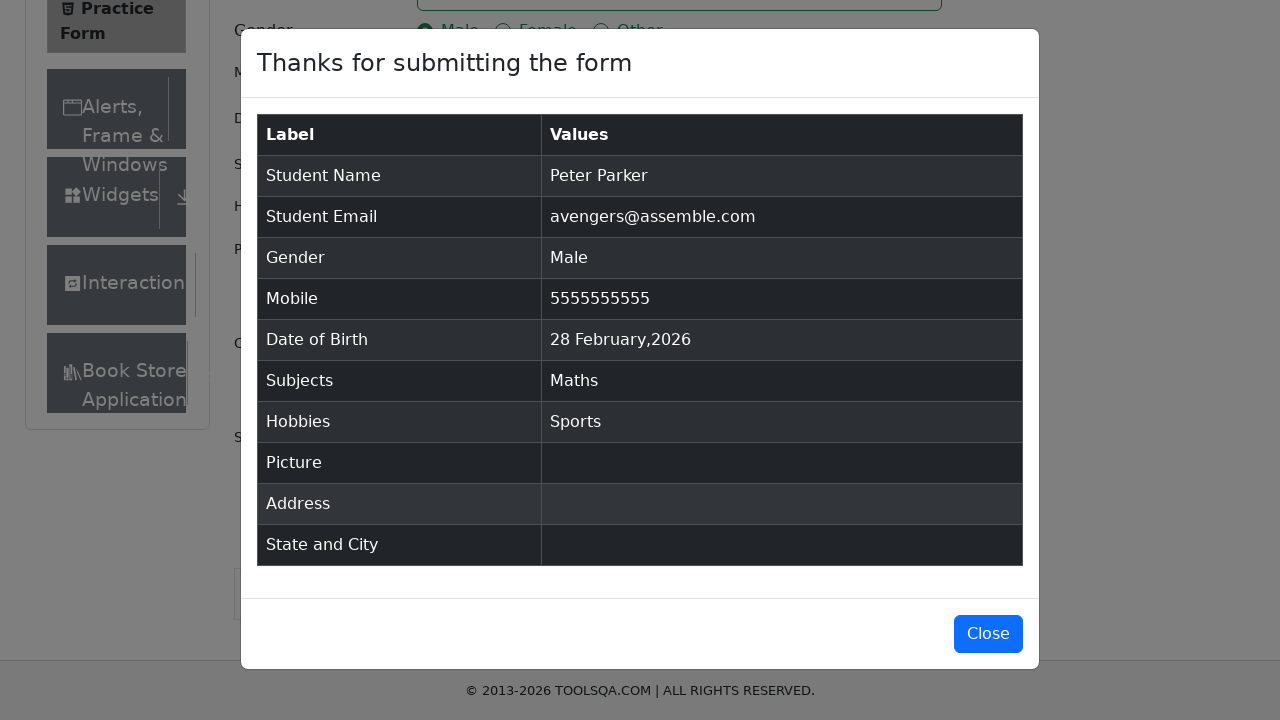

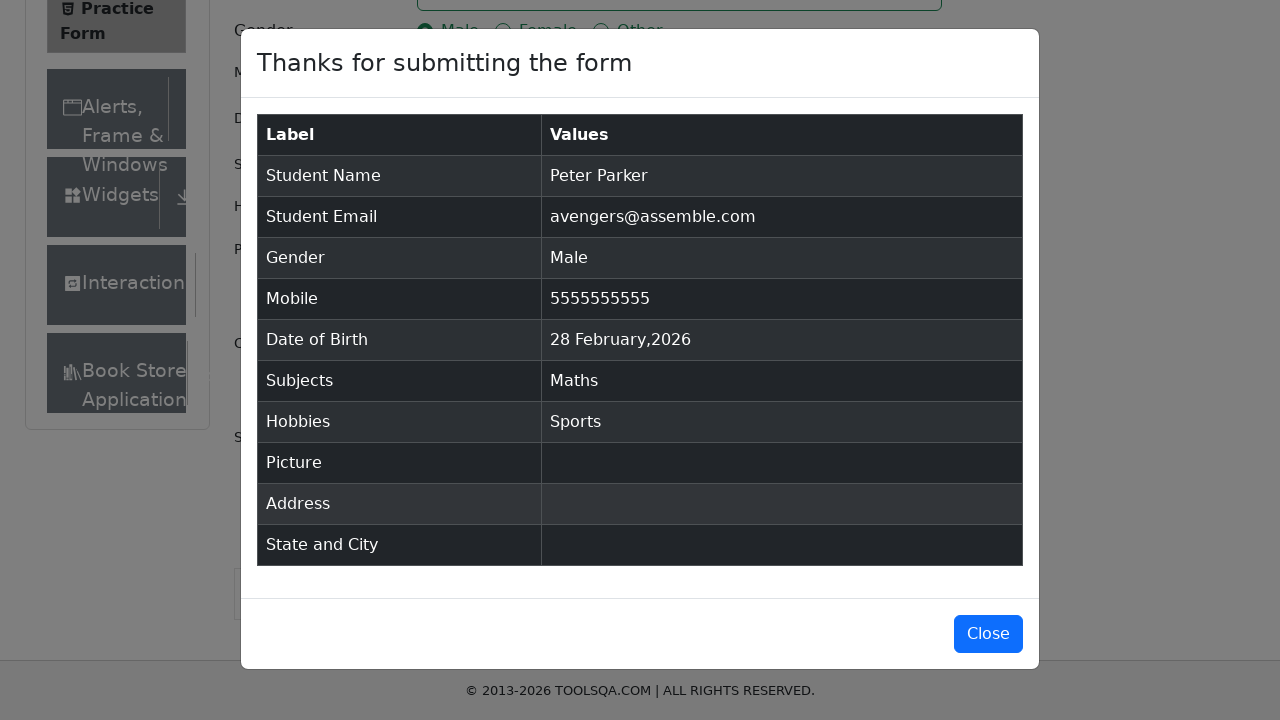